Tests non-select dropdown by clicking a dropdown link and then clicking the Facebook link option to navigate to Facebook.

Starting URL: https://practice.cydeo.com/dropdown

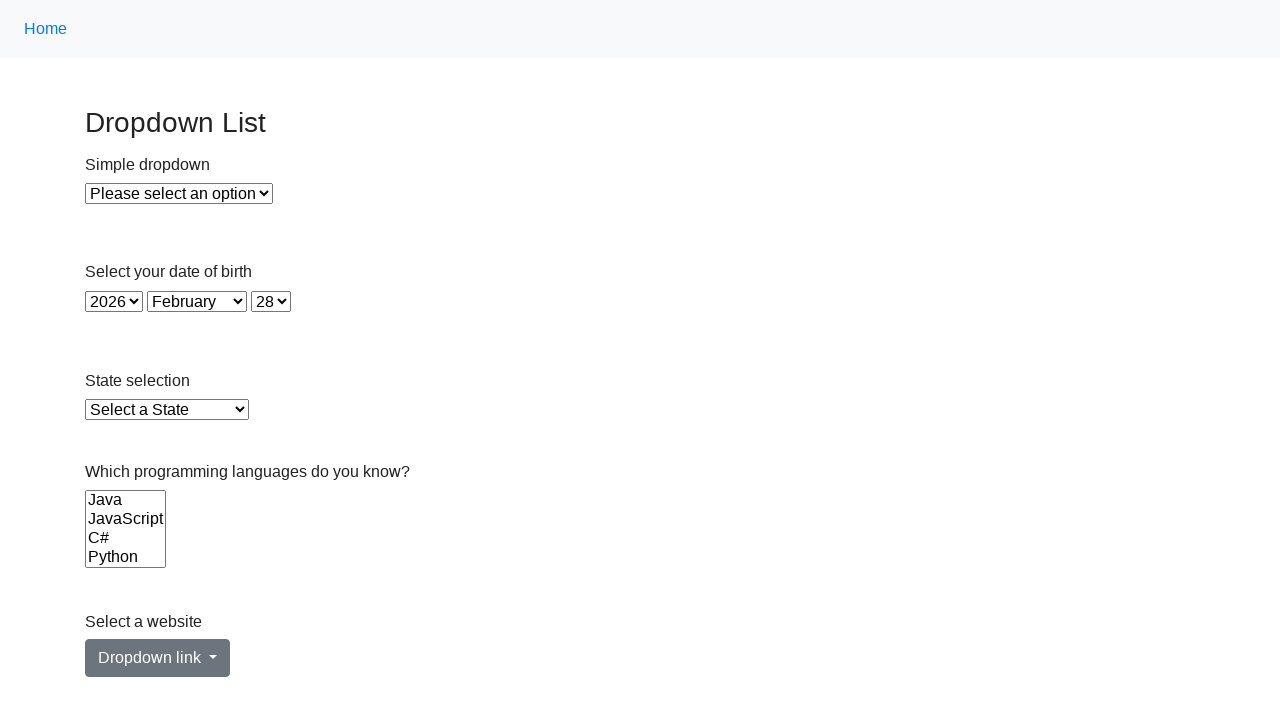

Clicked dropdown menu link to open non-select dropdown at (158, 658) on a#dropdownMenuLink
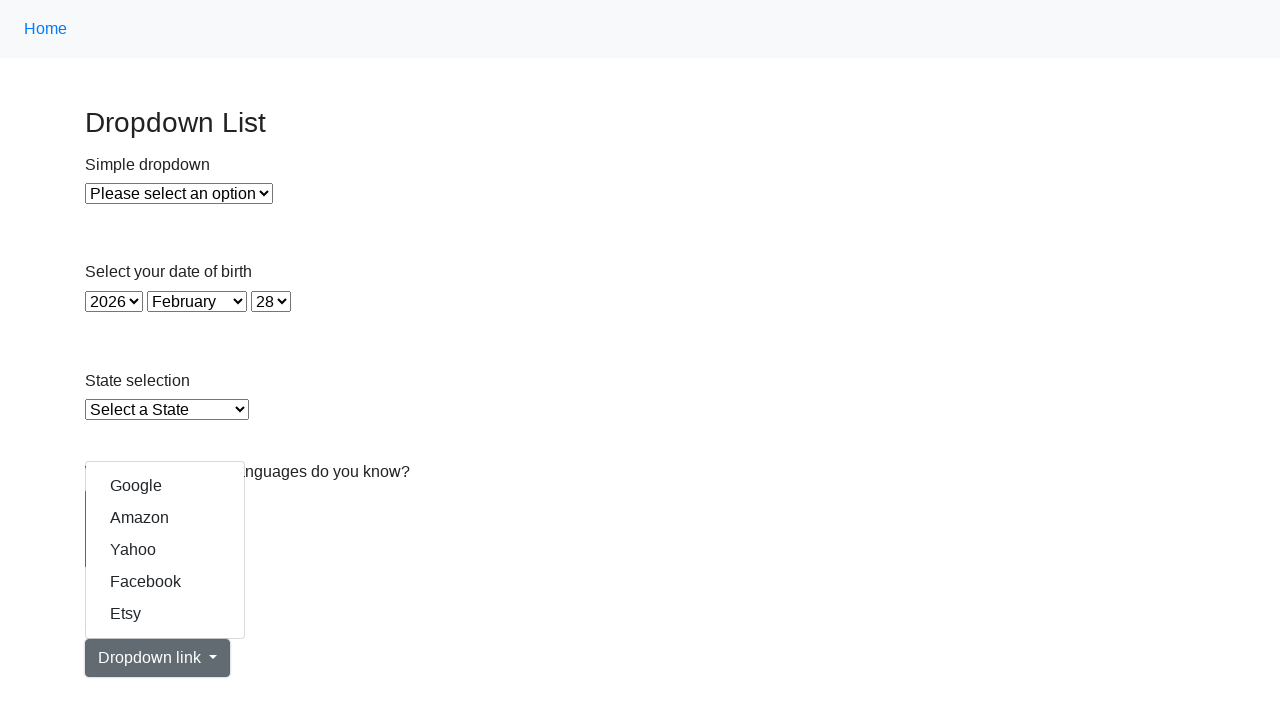

Clicked Facebook link option in dropdown menu at (165, 582) on a[href='https://www.facebook.com/']
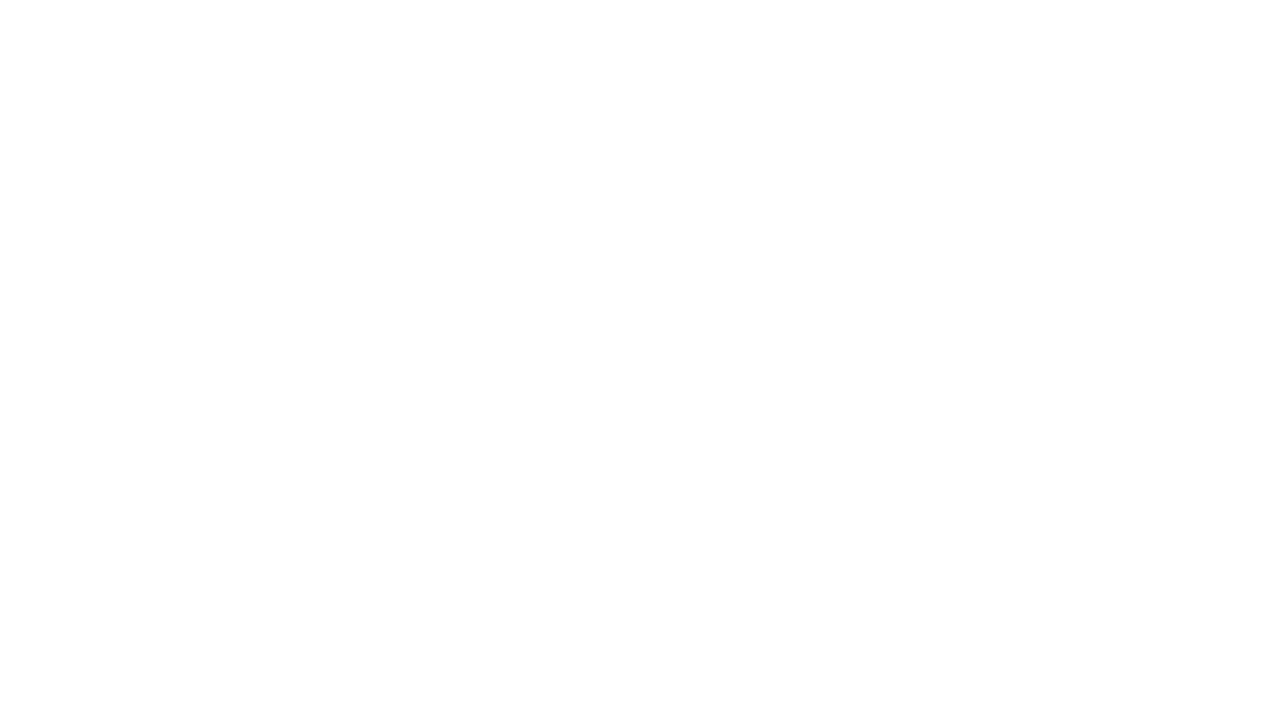

Waited for Facebook page to load completely
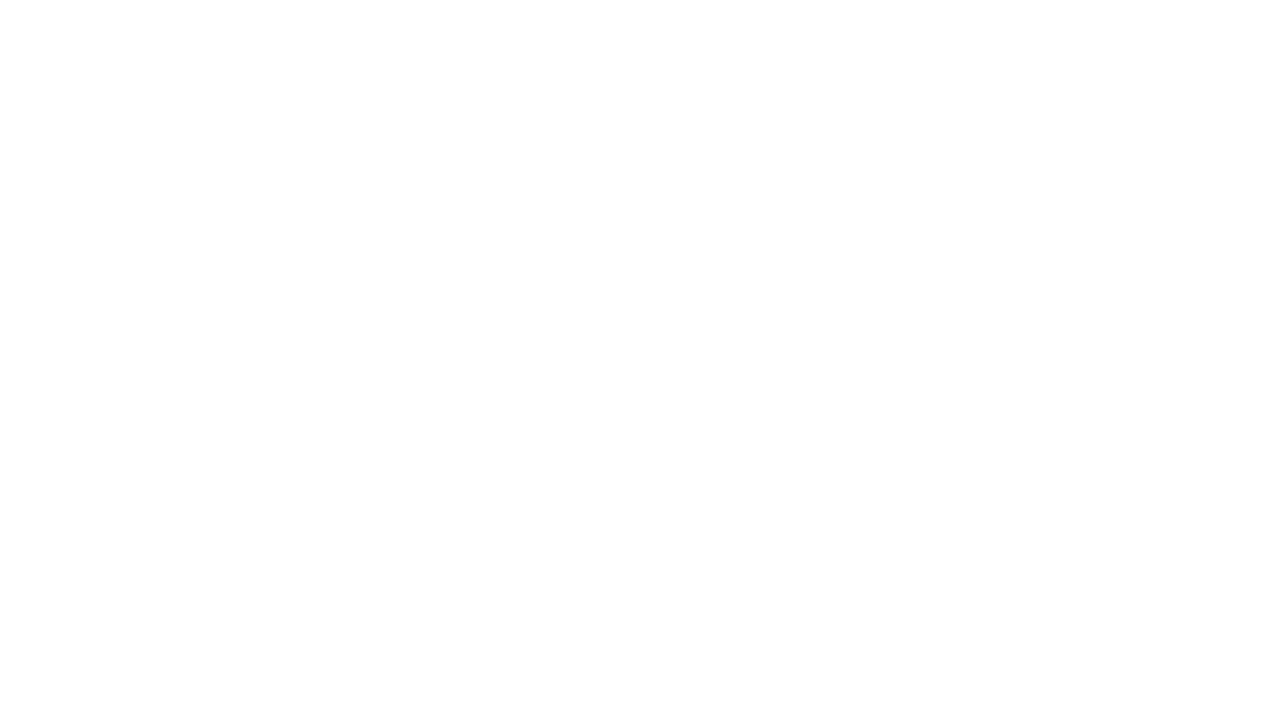

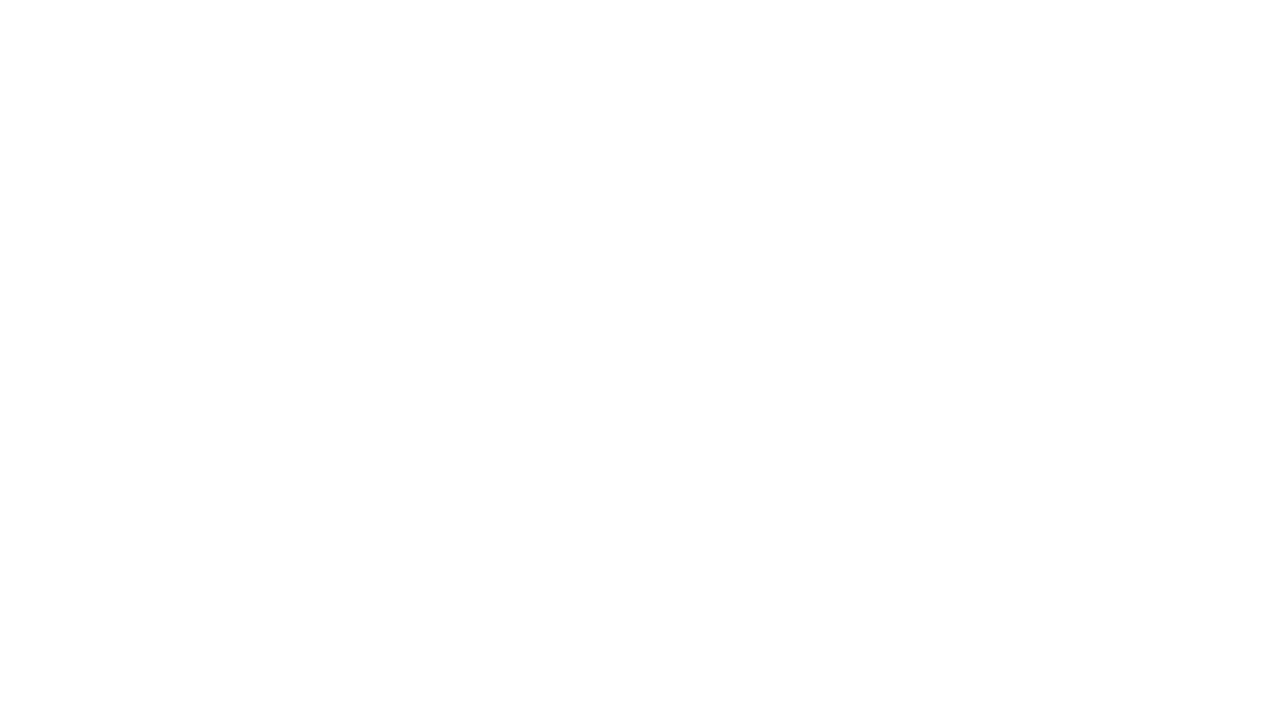